Tests window handling by clicking a link that opens a new window and switching to verify its content

Starting URL: https://the-internet.herokuapp.com/windows

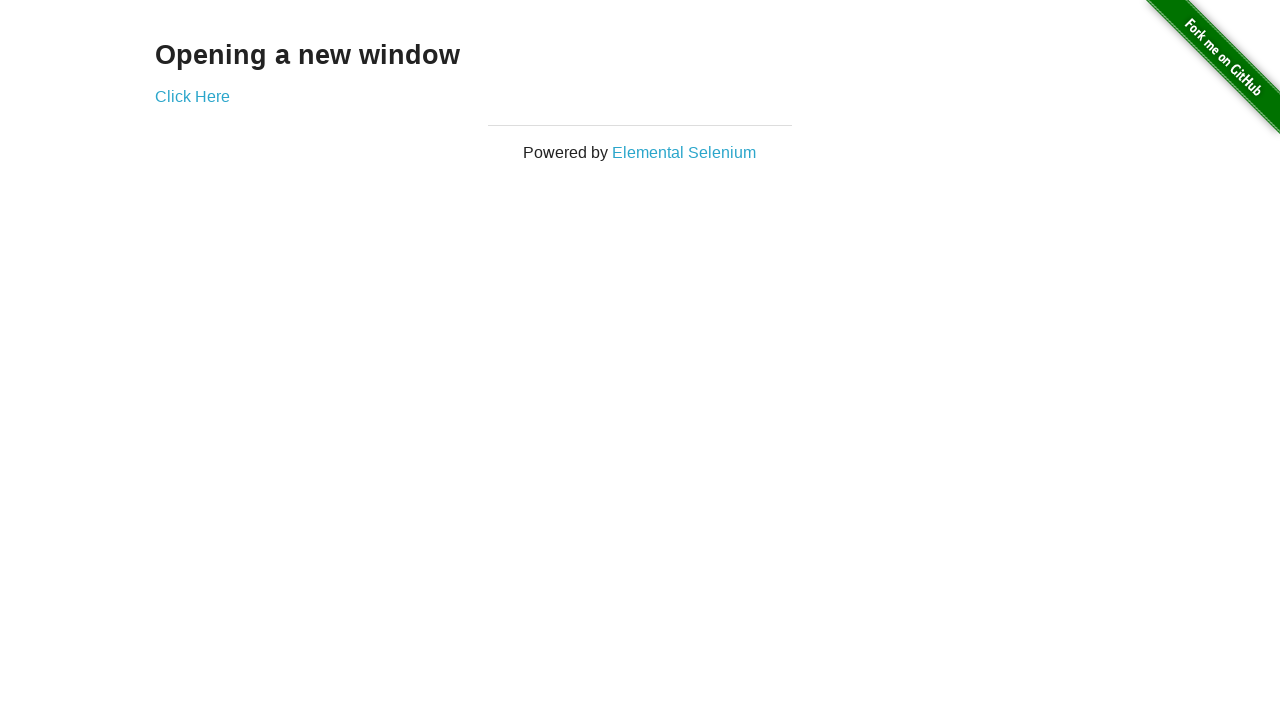

Clicked 'Click Here' link to open new window at (192, 96) on text='Click Here'
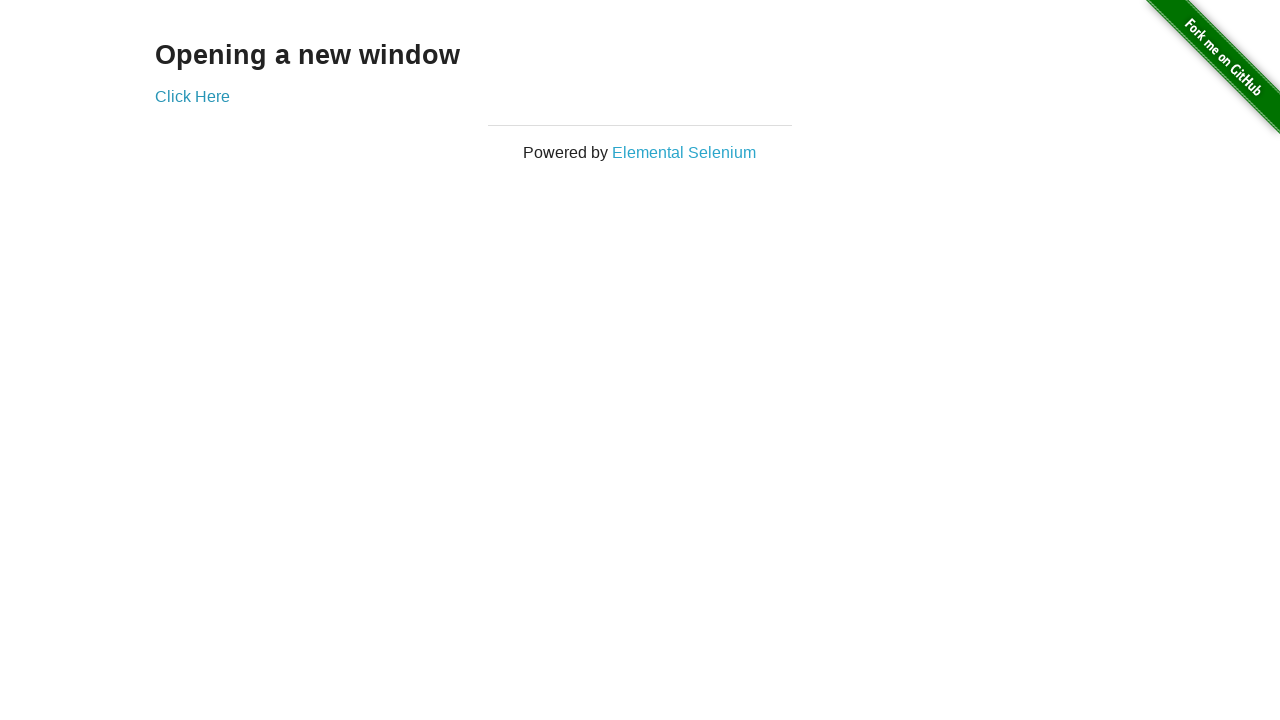

New window loaded and ready
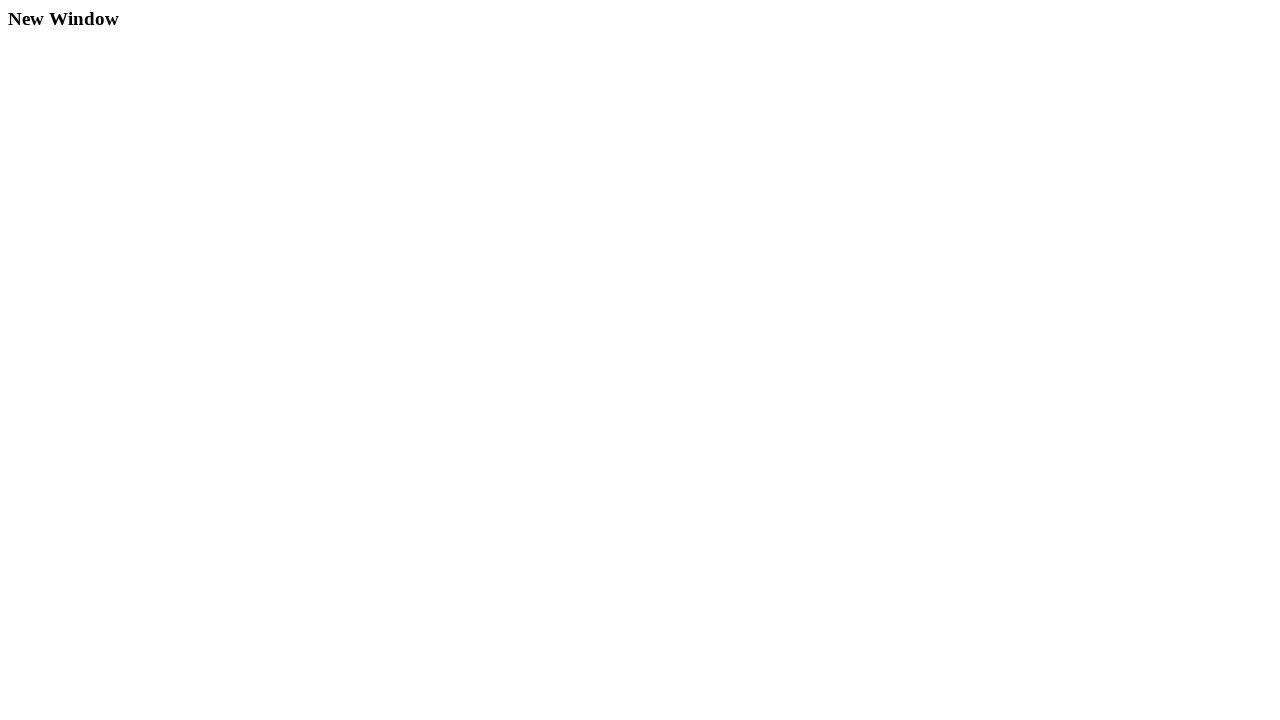

Verified 'New Window' text is present in new page content
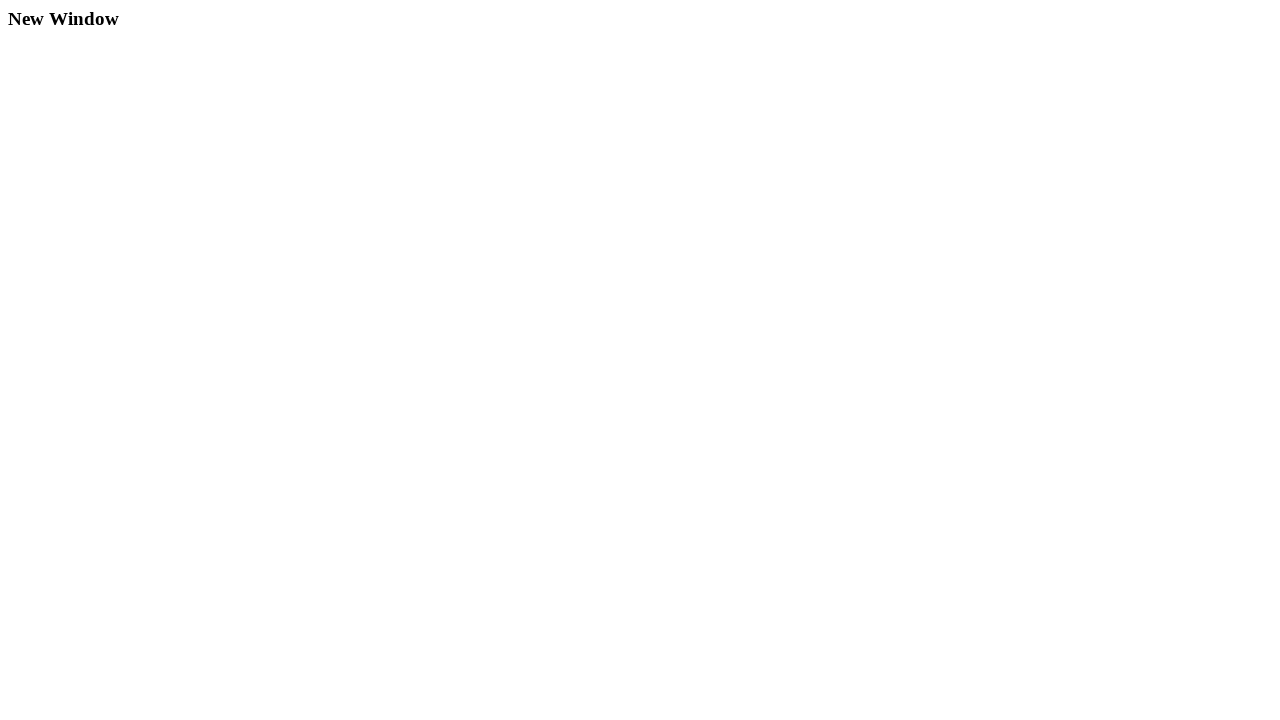

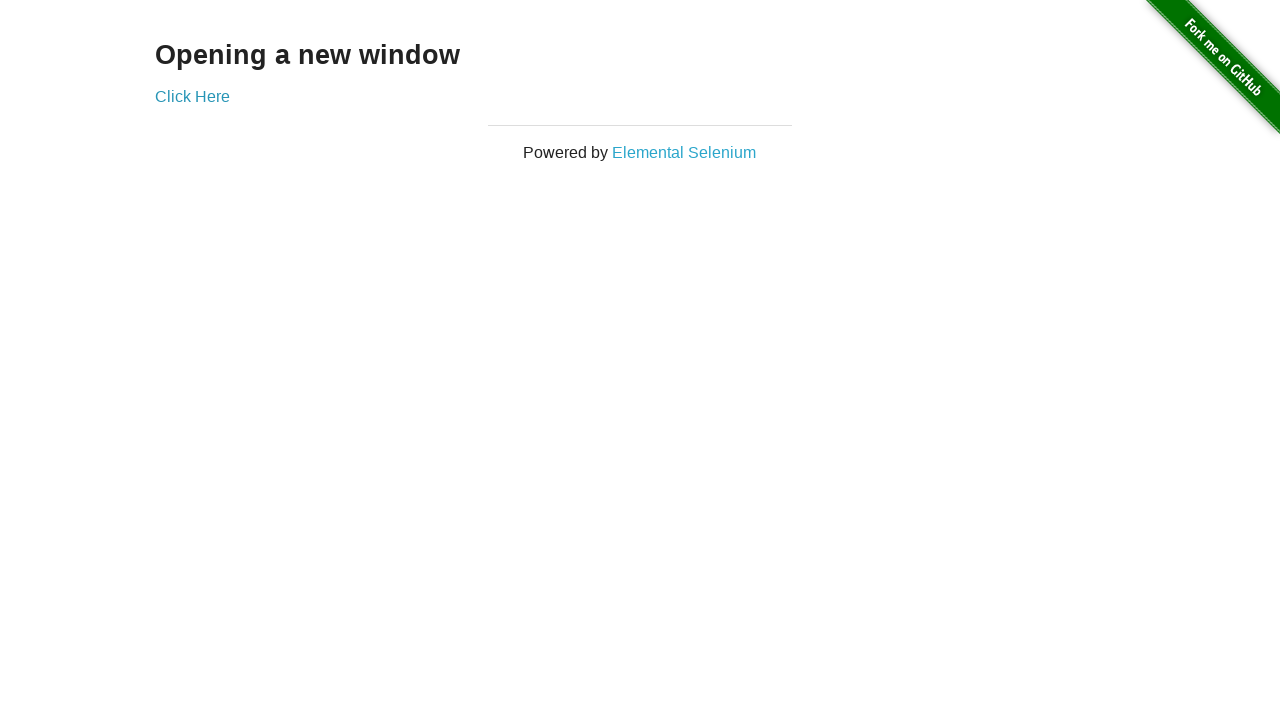